Tests dynamic loading by clicking the Start button and verifying "Hello World!" text appears after loading completes

Starting URL: https://the-internet.herokuapp.com/dynamic_loading/1

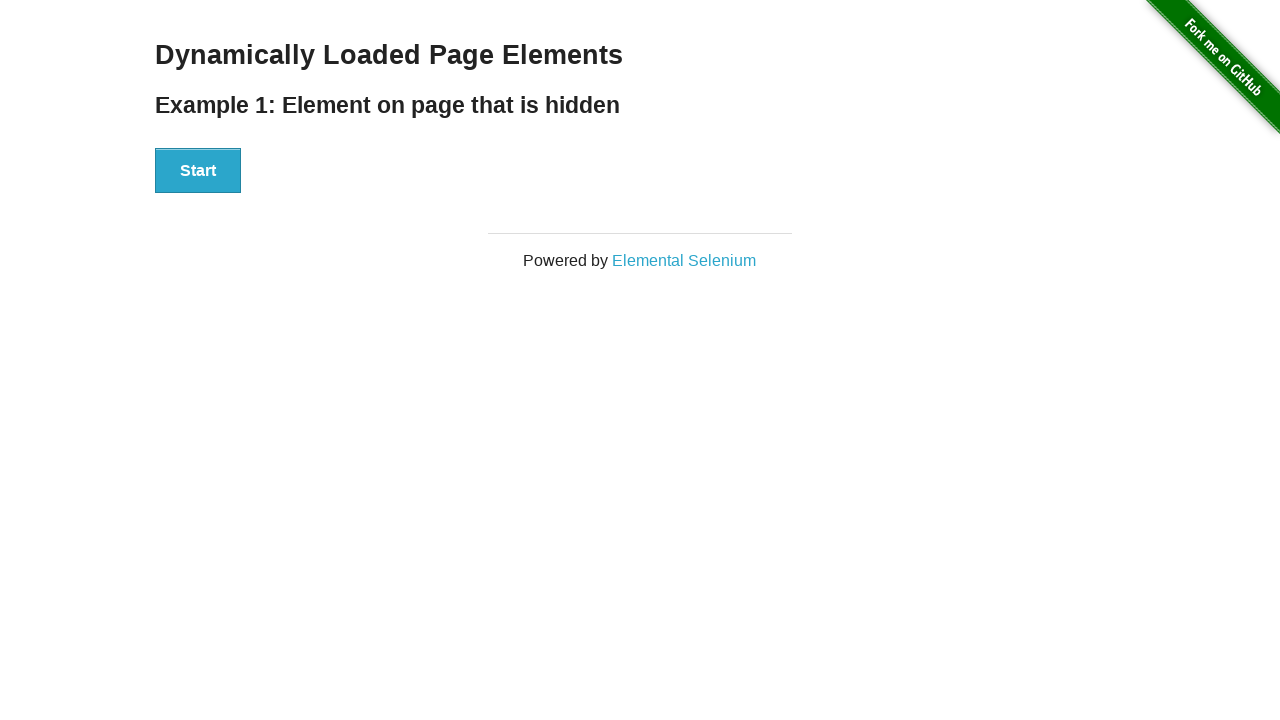

Clicked Start button to trigger dynamic loading at (198, 171) on xpath=//button[text()='Start']
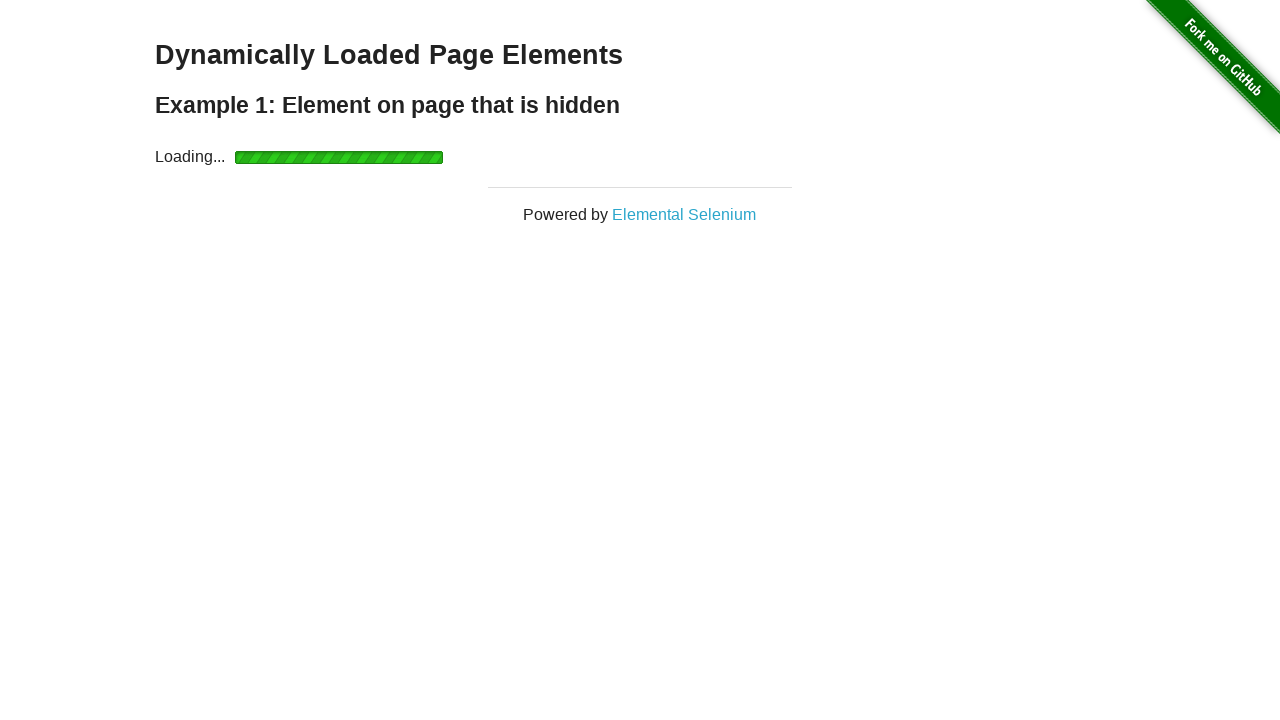

Waited for 'Hello World!' text to become visible
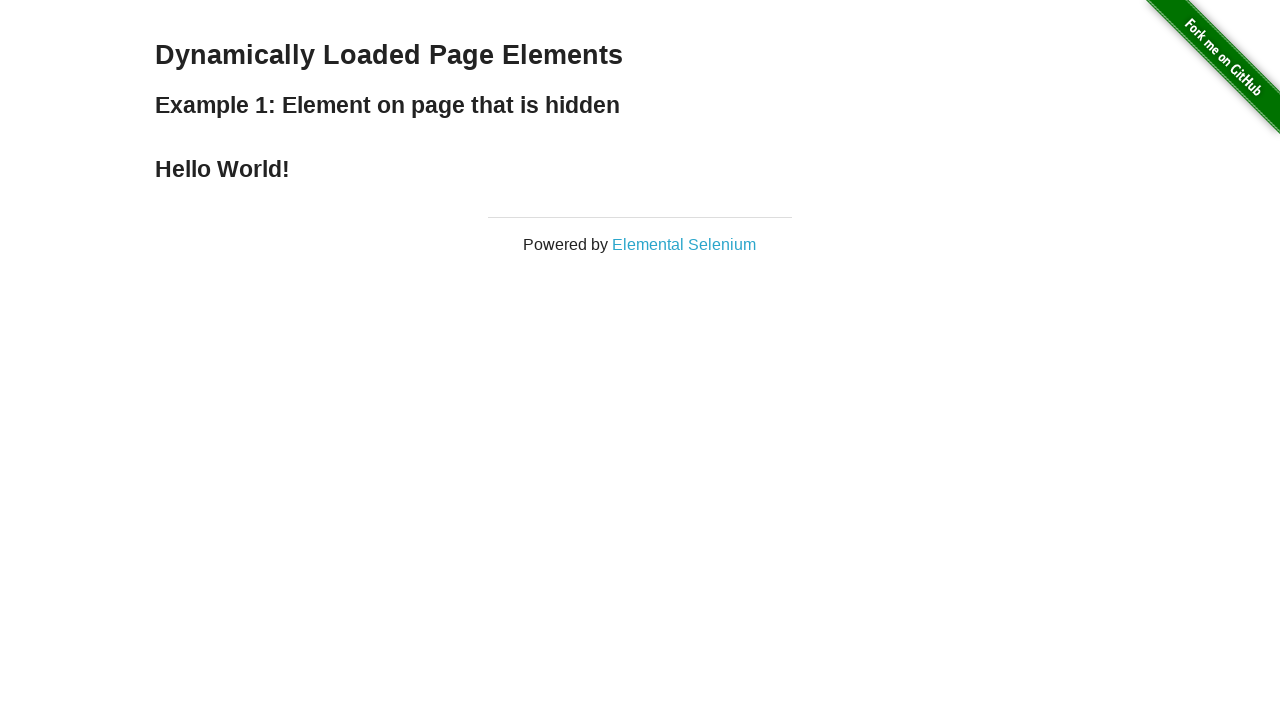

Located the Hello World text element
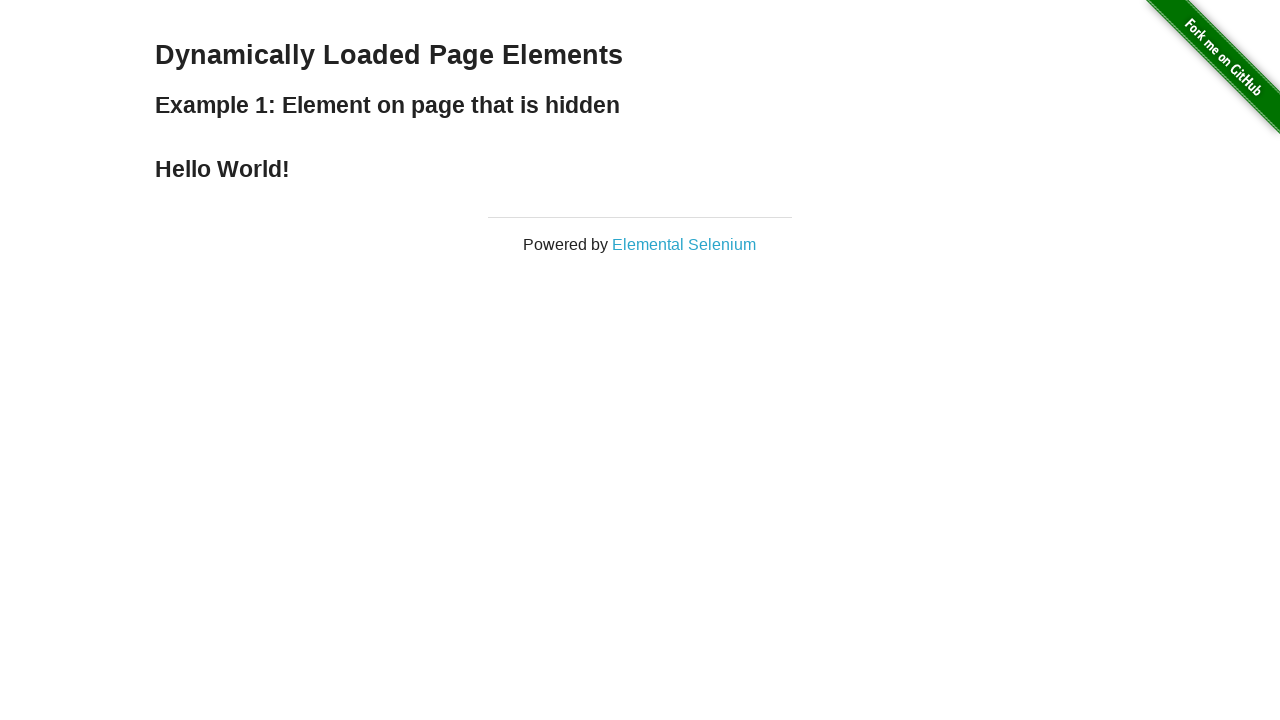

Verified that element text content equals 'Hello World!'
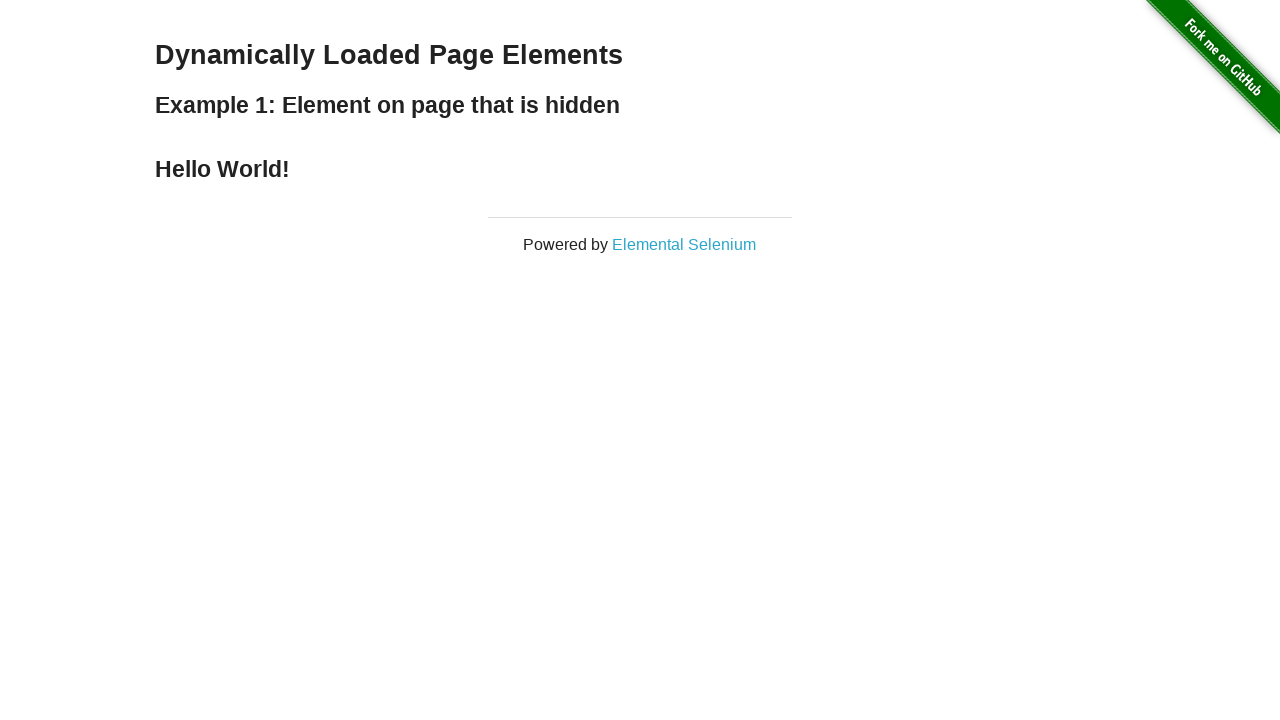

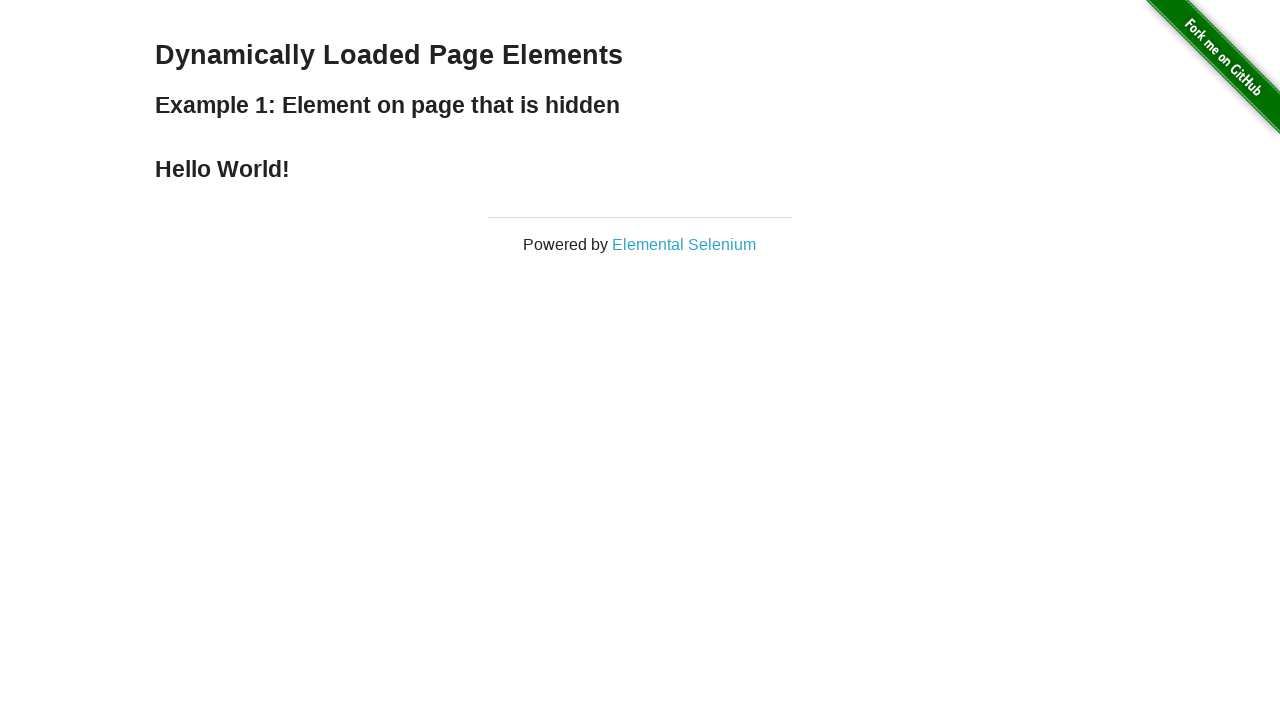